Tests that an error message appears when entering an invalid email format

Starting URL: https://practice.expandtesting.com/notes/app/register

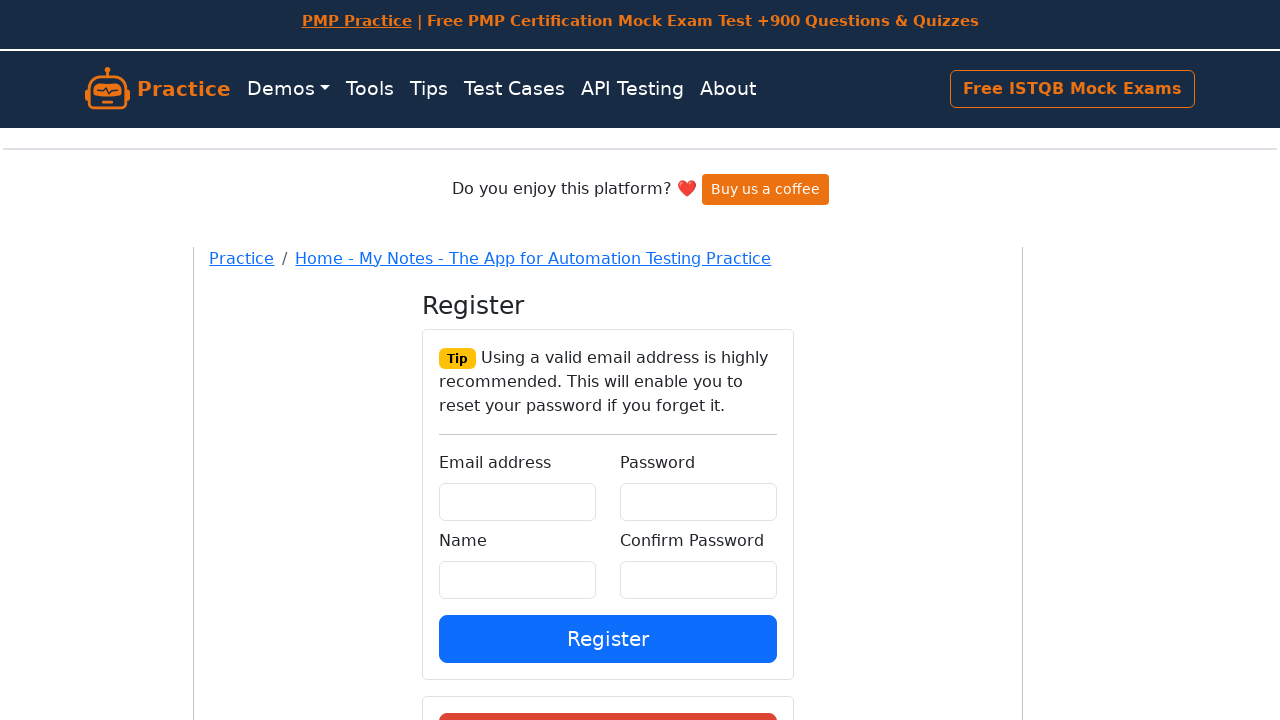

Filled email field with invalid format 'invalid-email.com' on #email
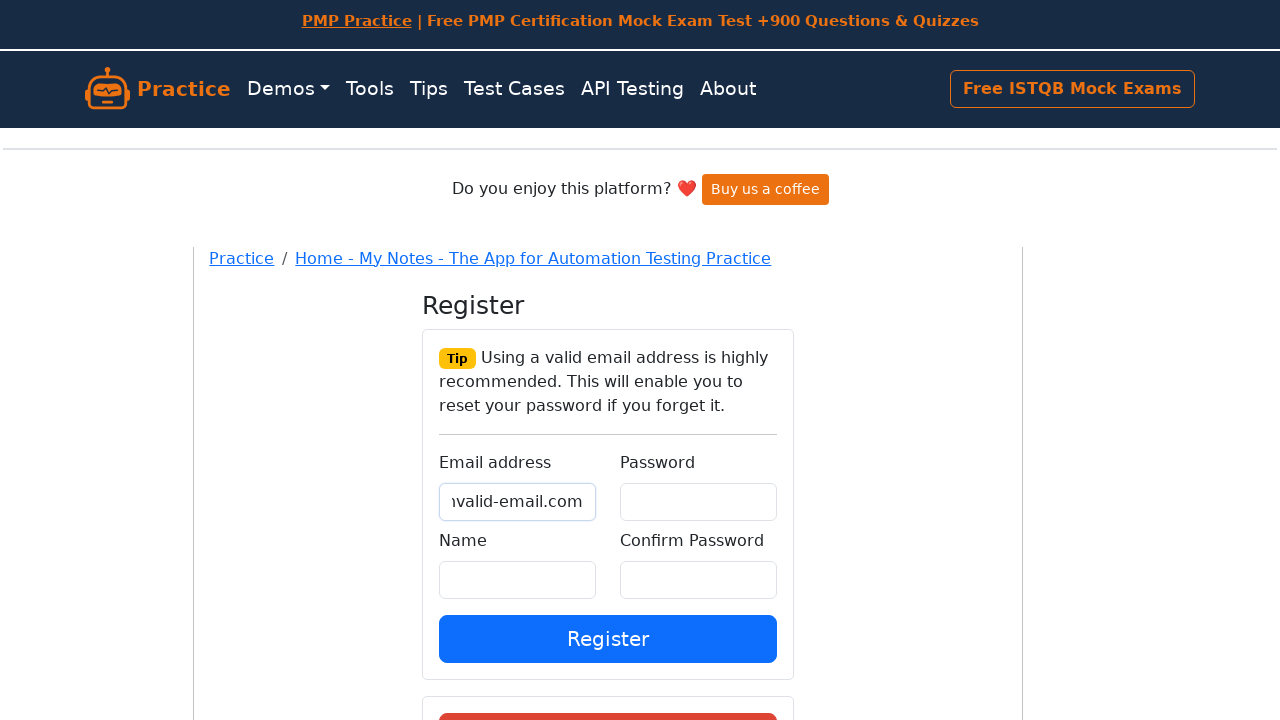

Filled name field with 'Test User' on #name
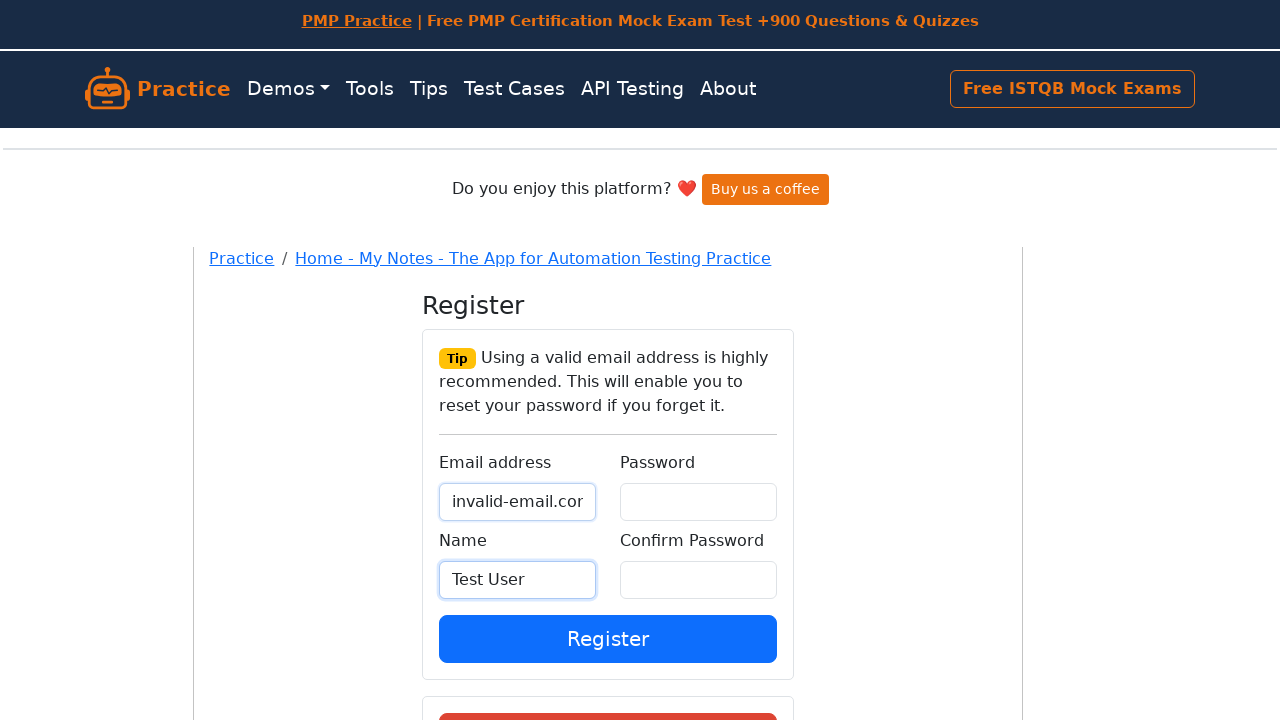

Filled password field with 'Password123!' on #password
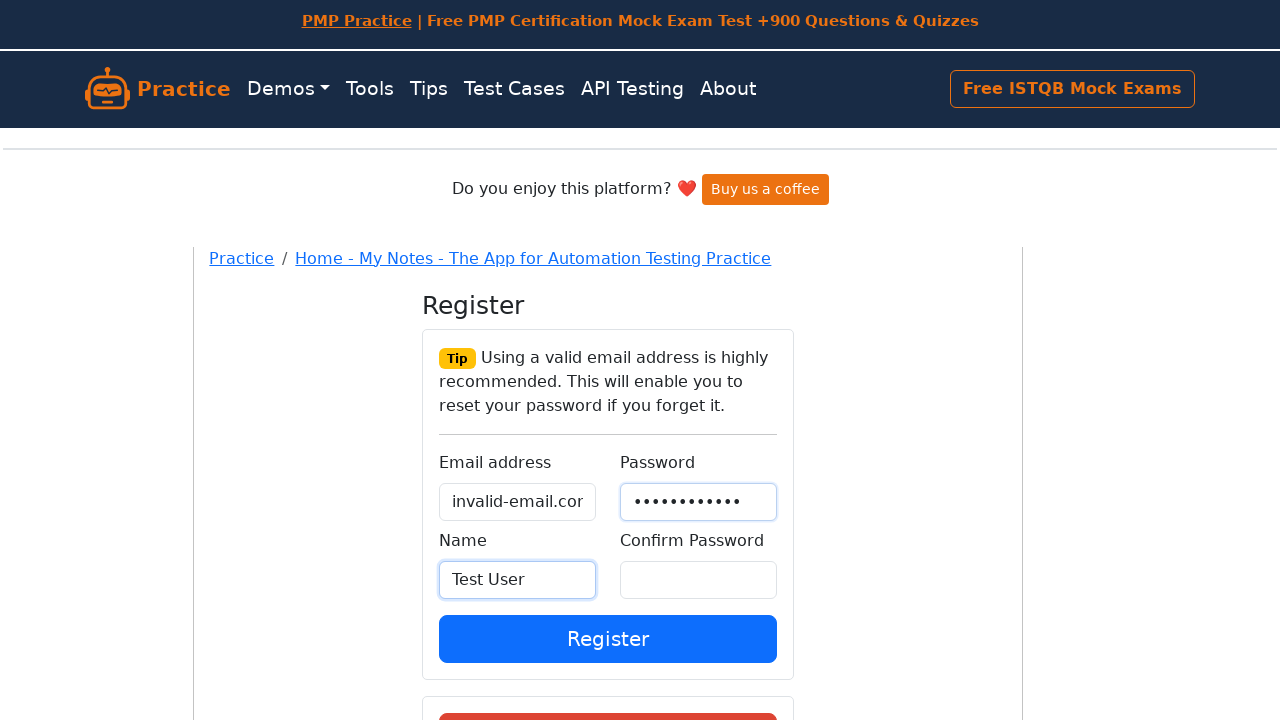

Filled confirm password field with 'Password123!' on #confirmPassword
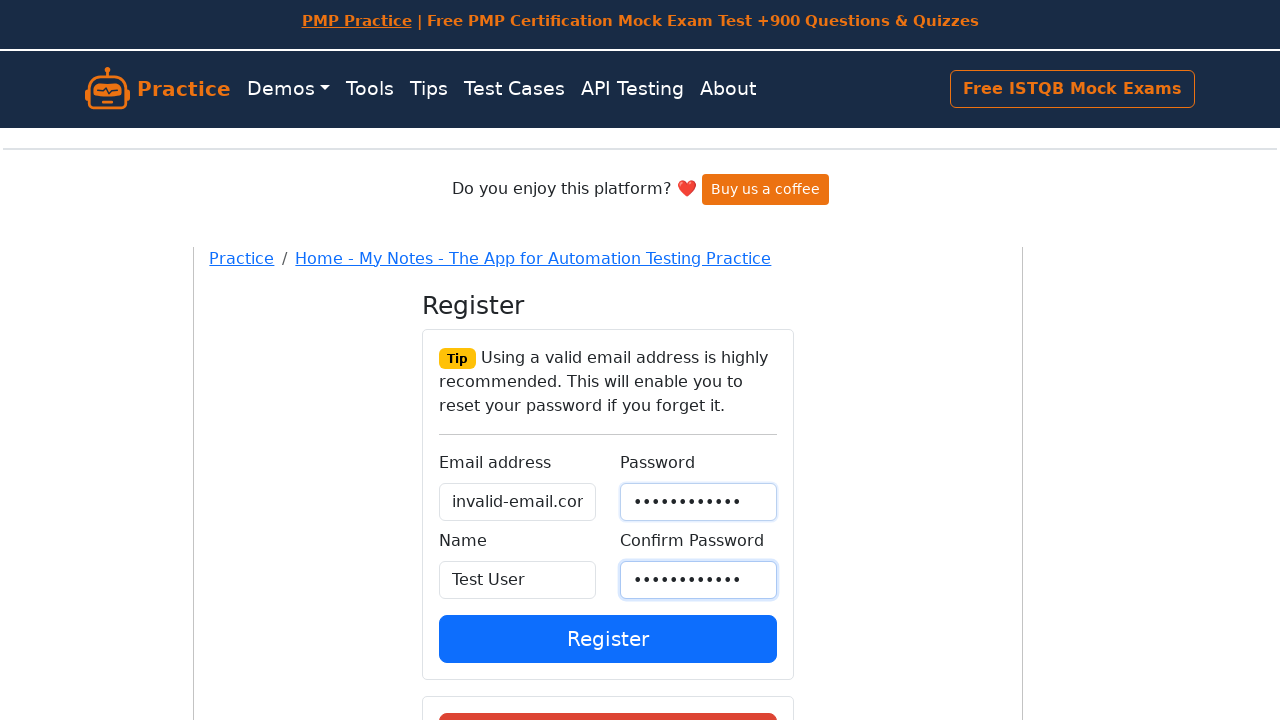

Clicked register submit button at (608, 638) on button[data-testid='register-submit']
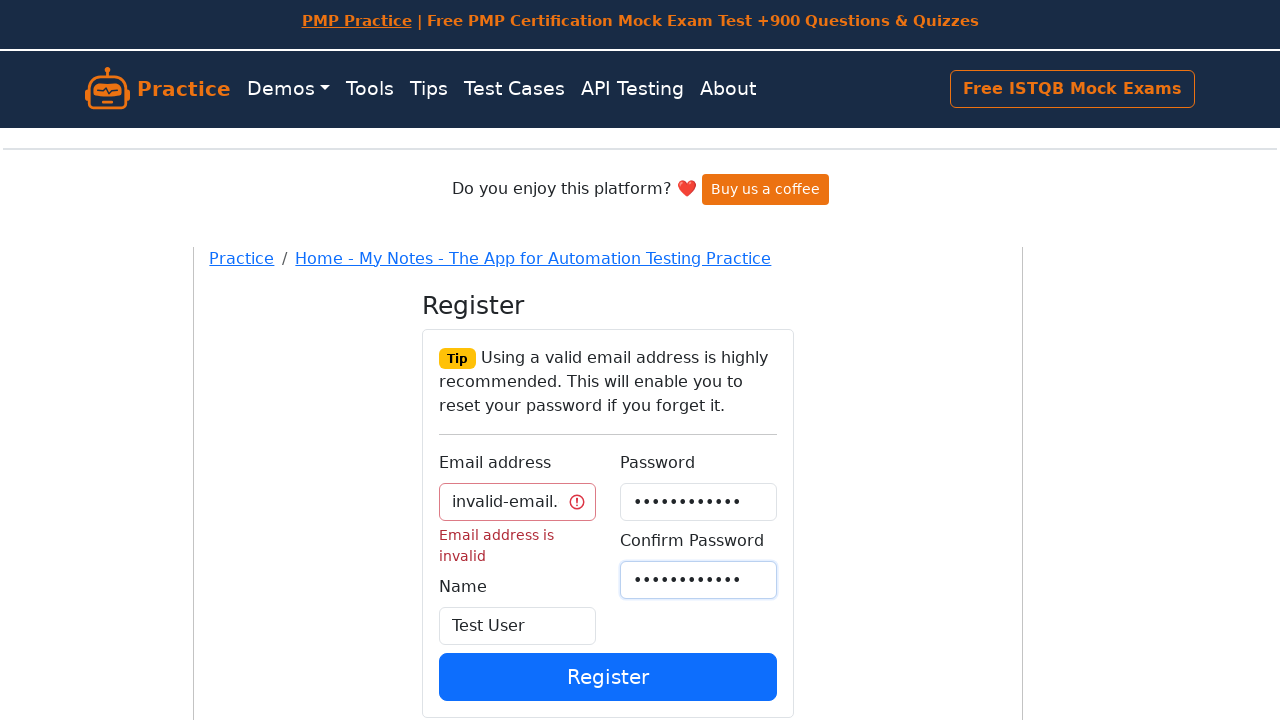

Validation error message appeared for invalid email format
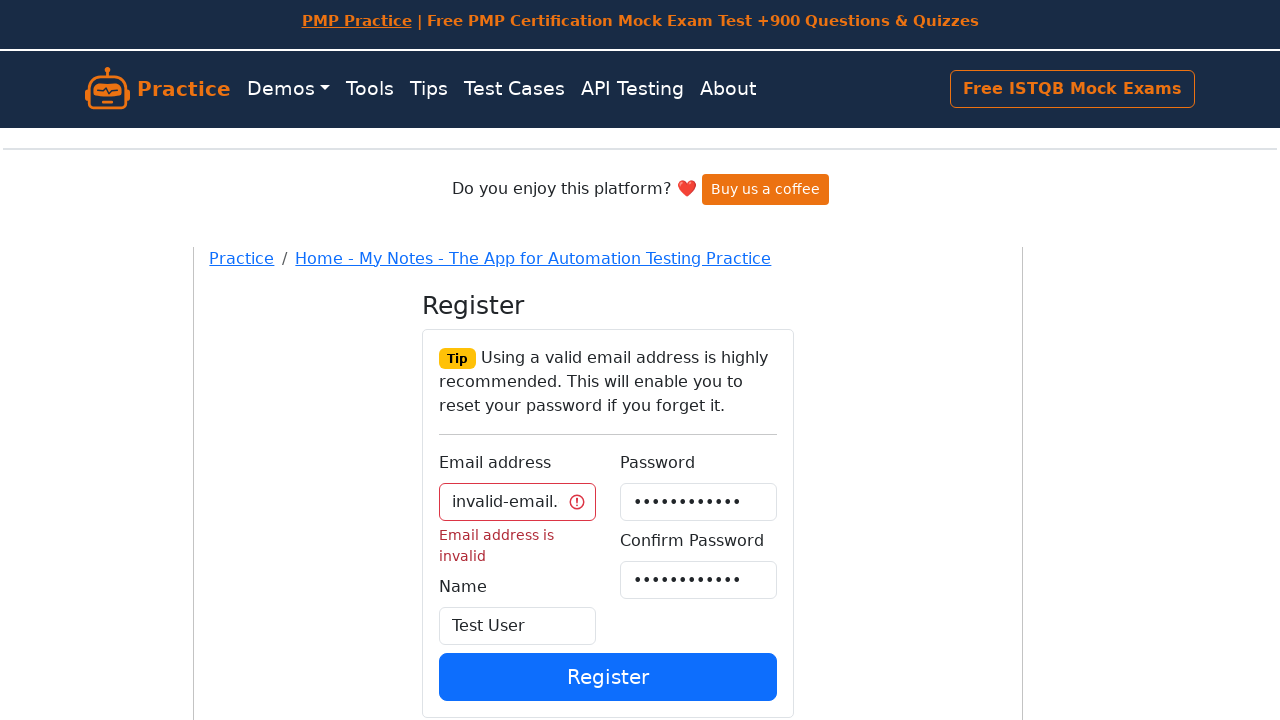

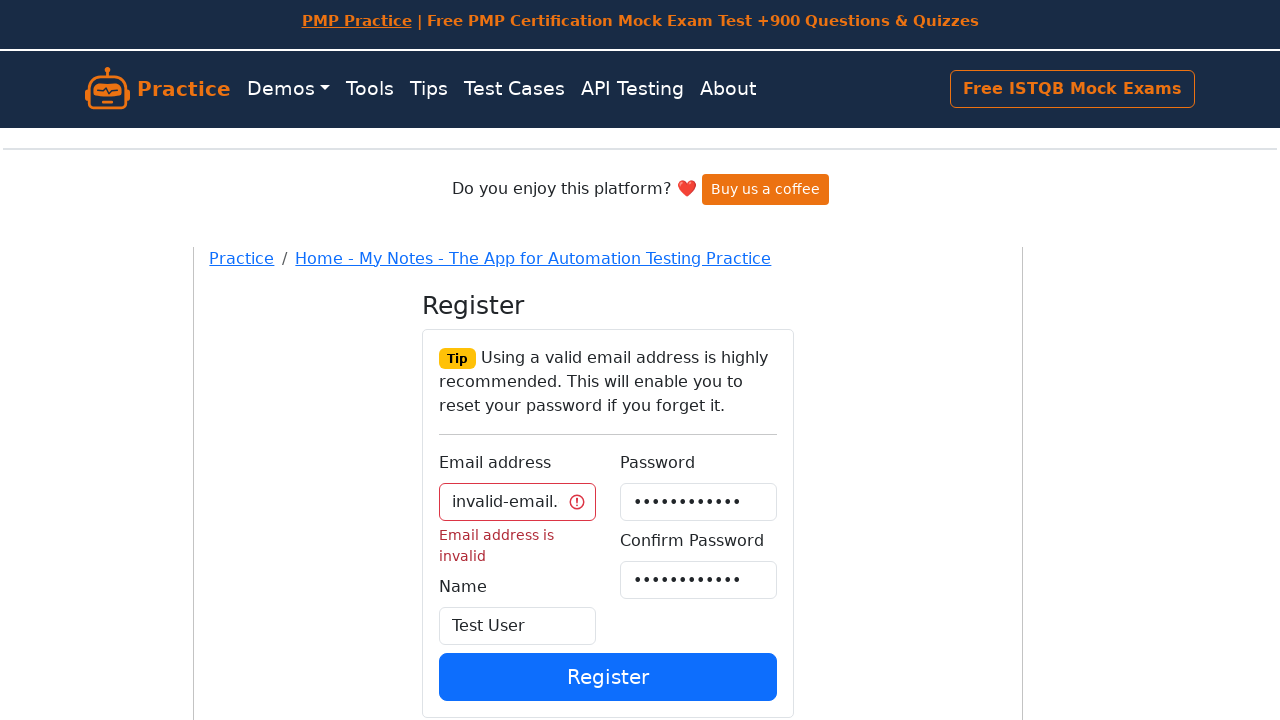